Opens the sign-in page and checks if the "Remember Me" checkbox is selected by default

Starting URL: https://test.my-fork.com/

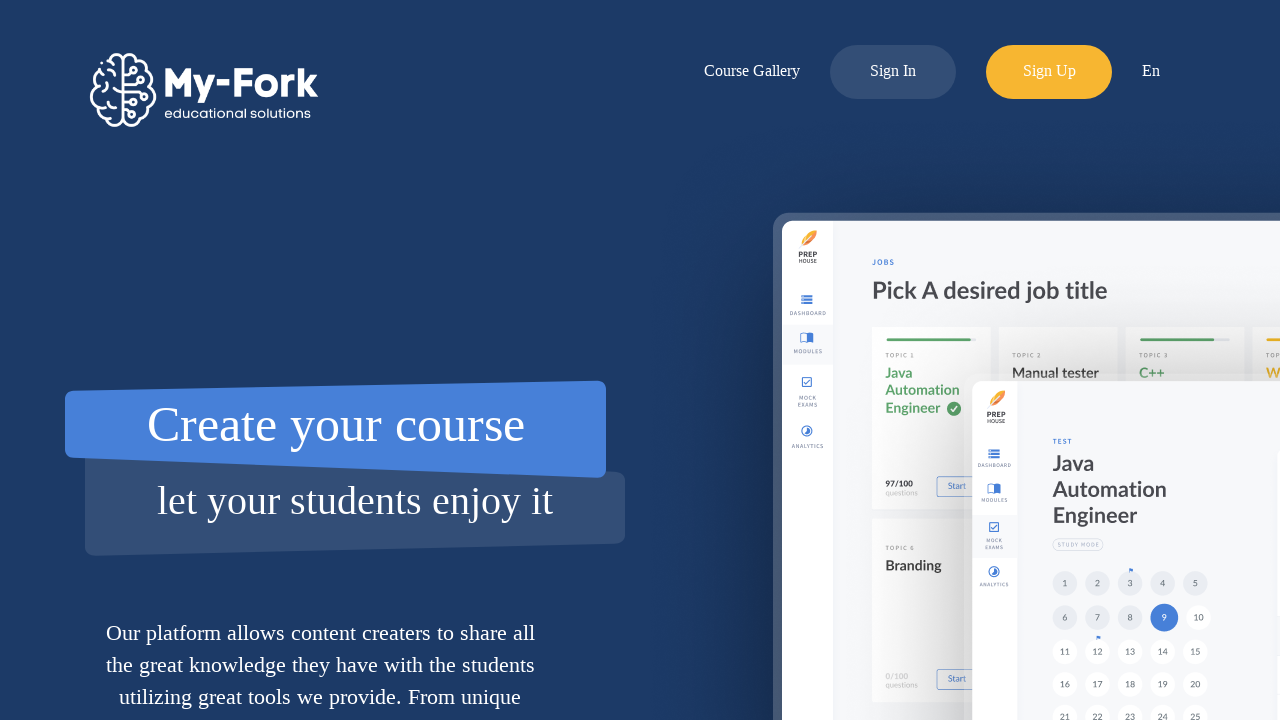

Navigated to sign-in page at https://test.my-fork.com/
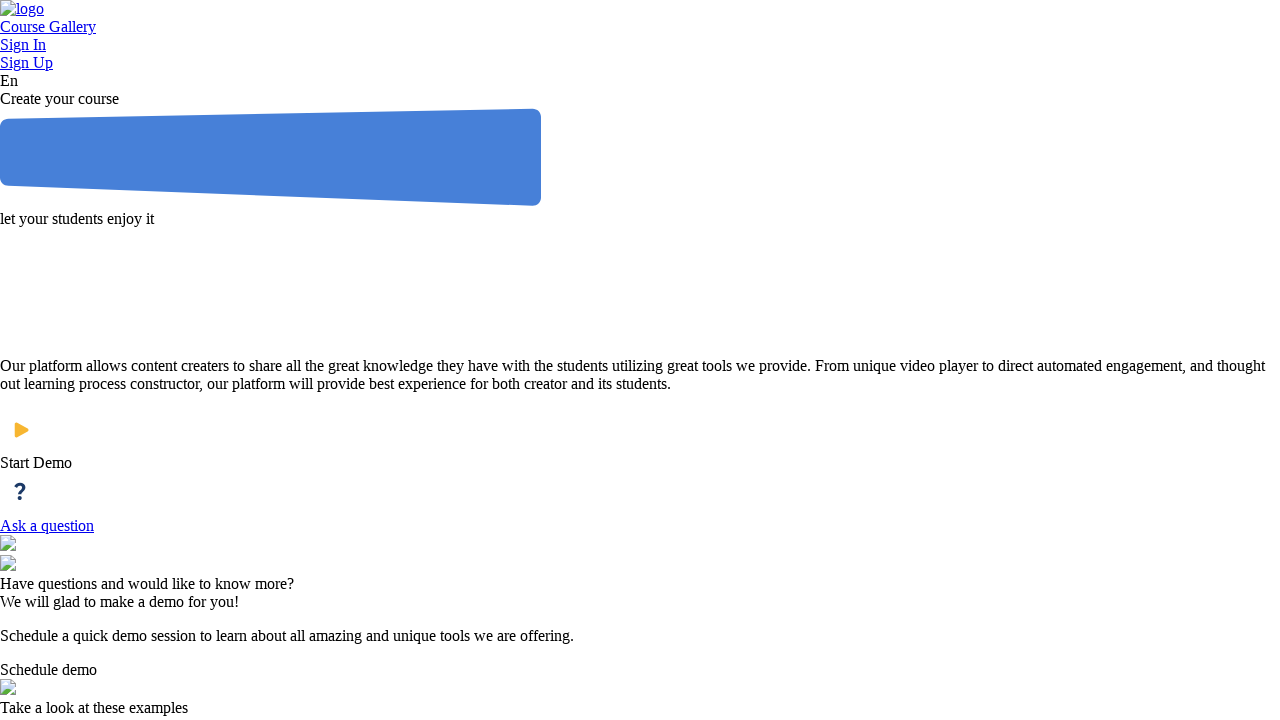

Clicked the log-in button to open sign-in page at (640, 45) on xpath=//div[@id='log-in-button']/..
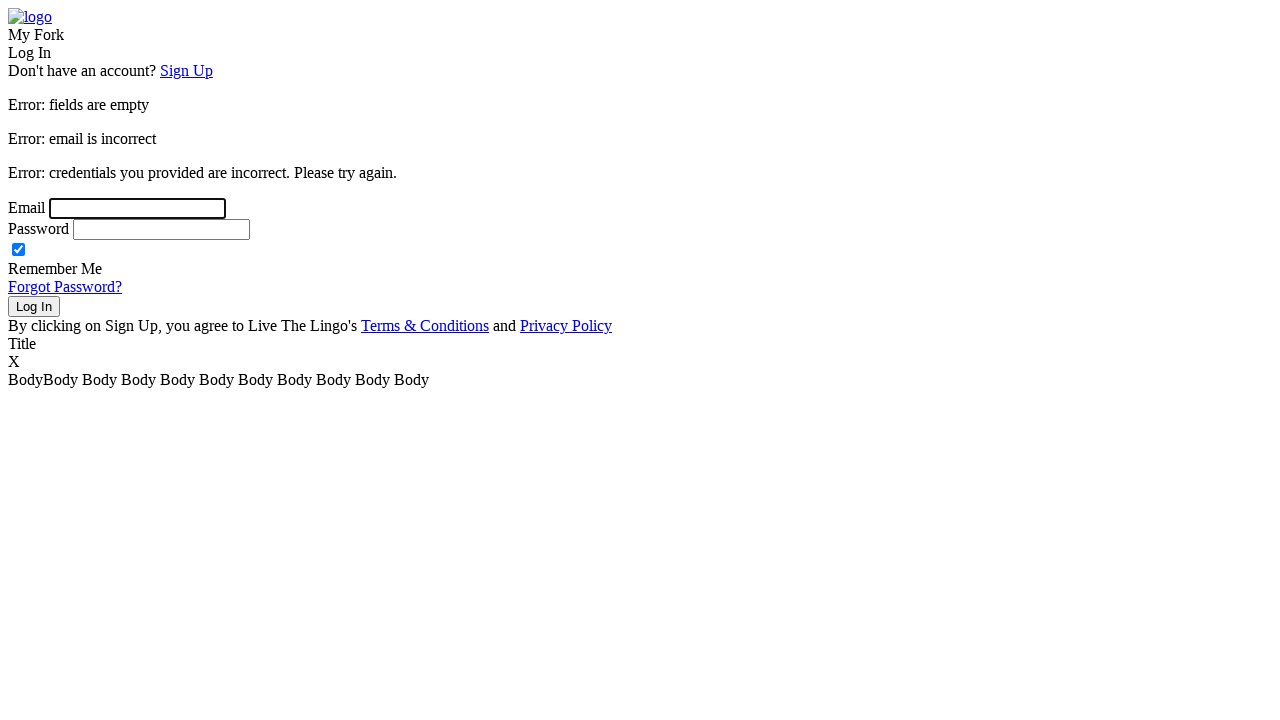

Remember Me checkbox became visible
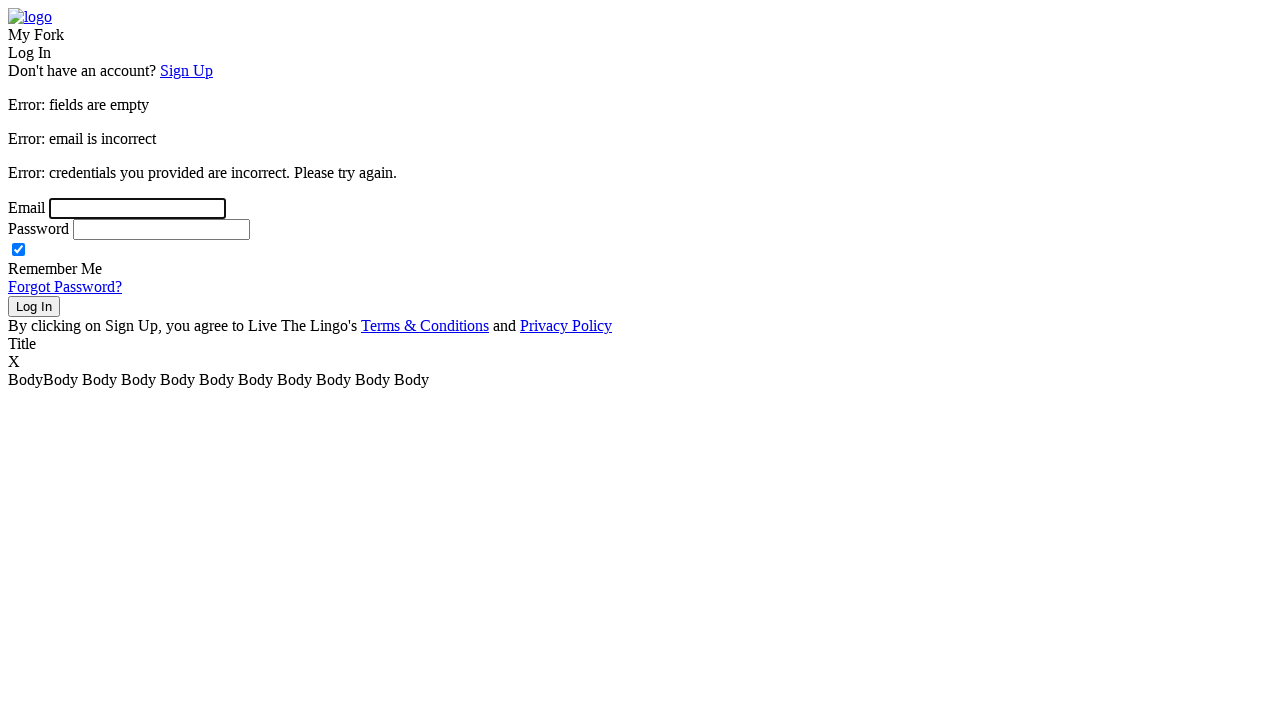

Verified Remember Me checkbox is checked: True
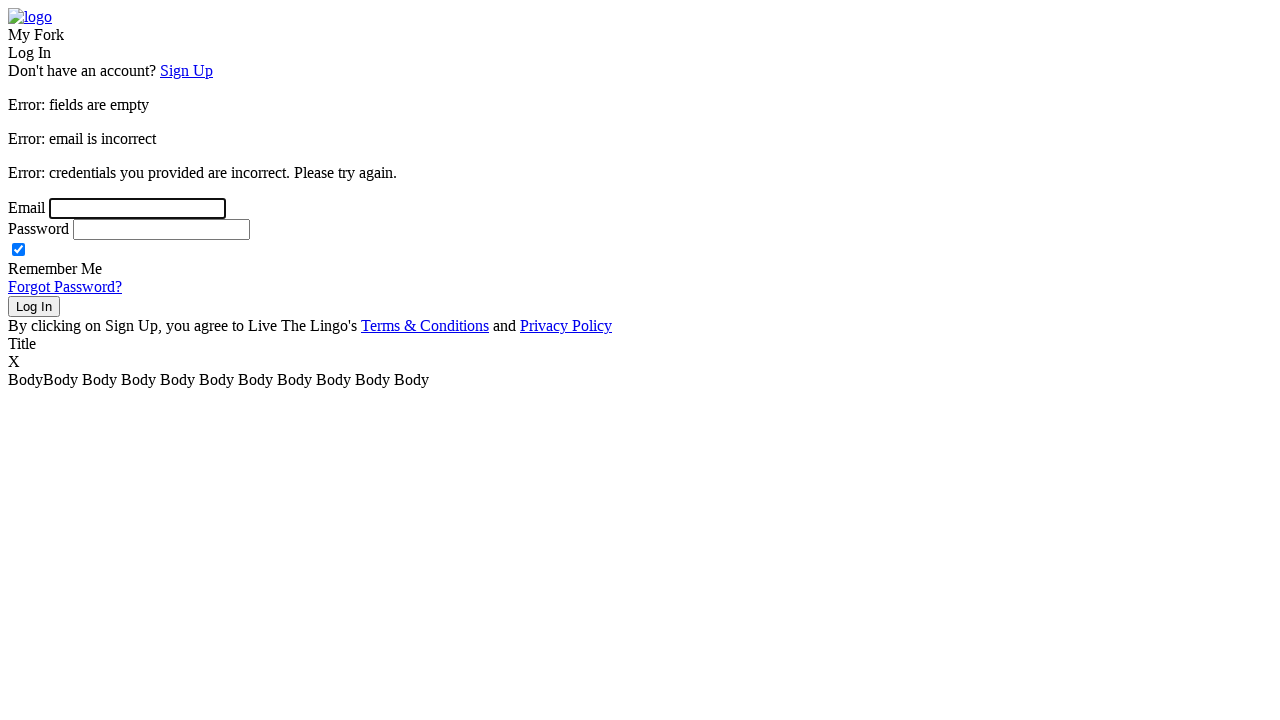

Assertion passed: Remember Me checkbox is selected by default
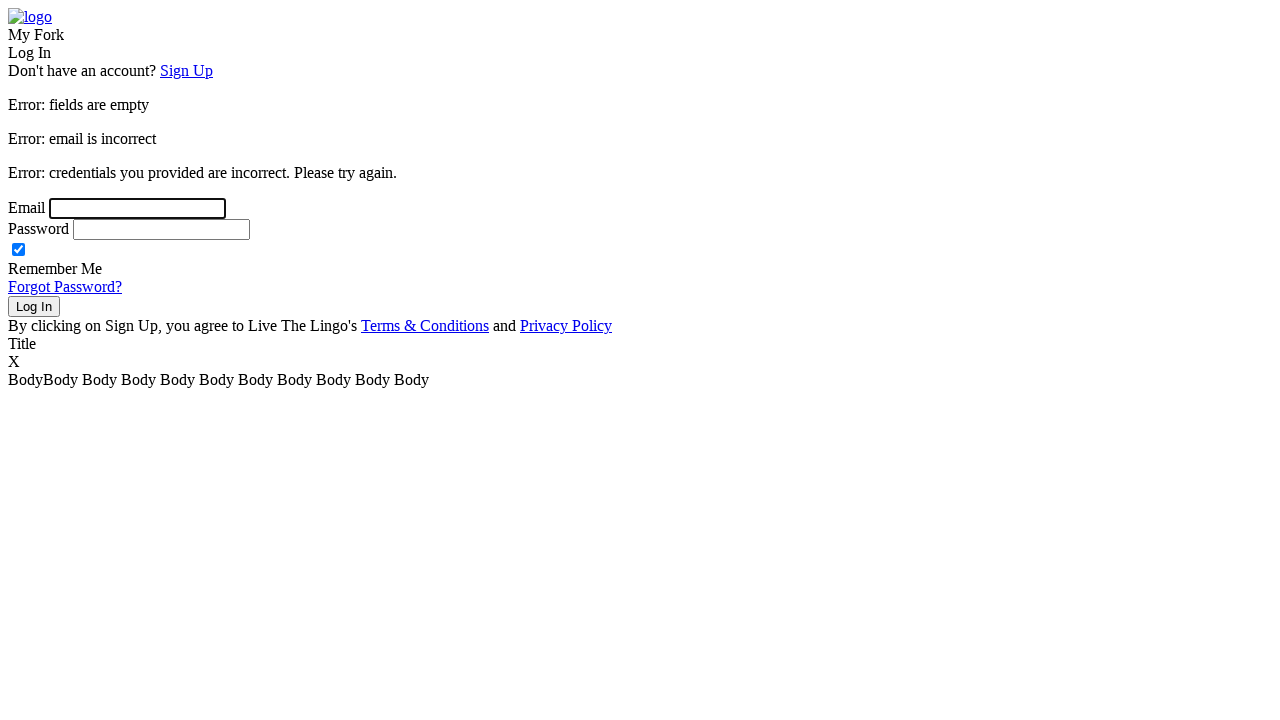

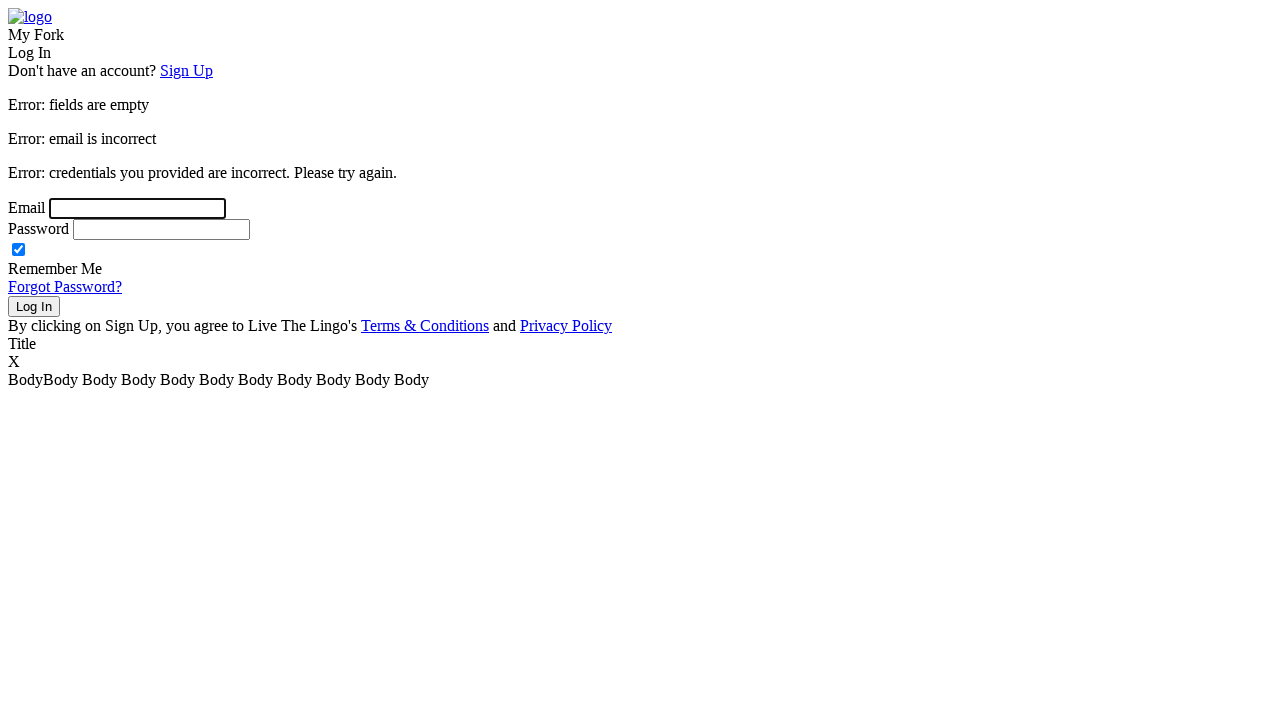